Tests unmarking todo items as complete

Starting URL: https://demo.playwright.dev/todomvc

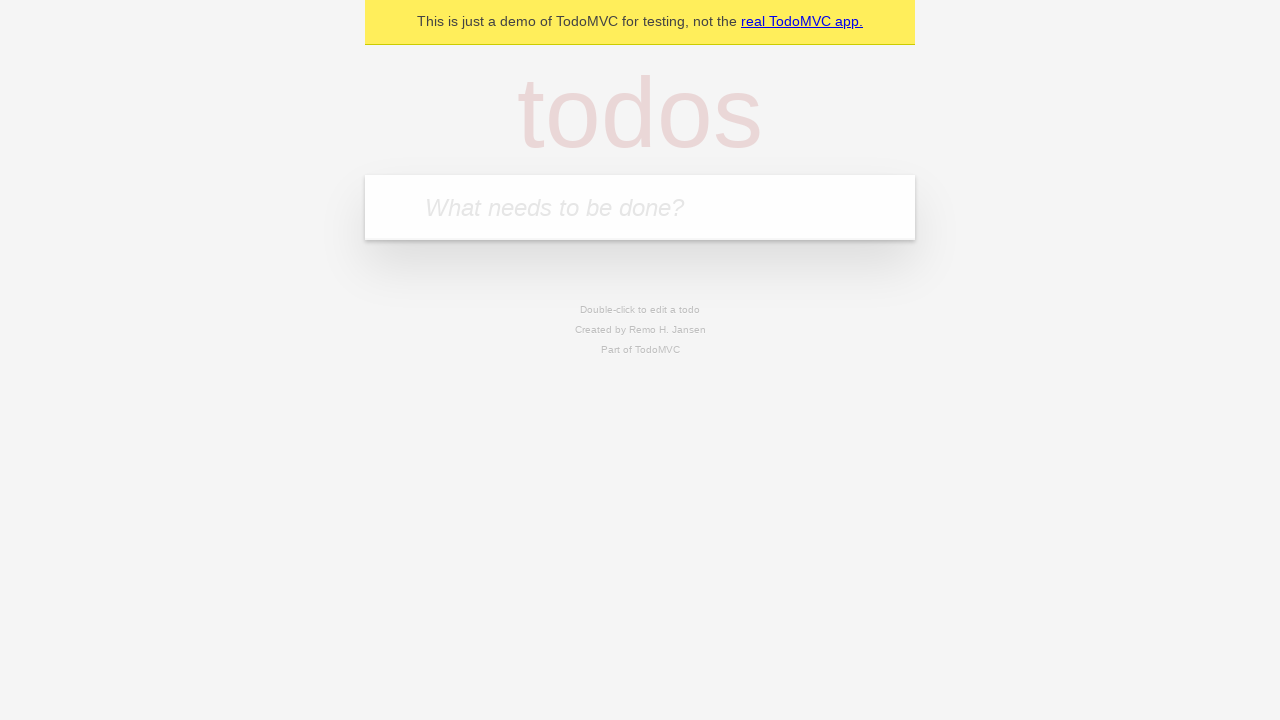

Filled new todo input with 'buy some cheese' on .new-todo
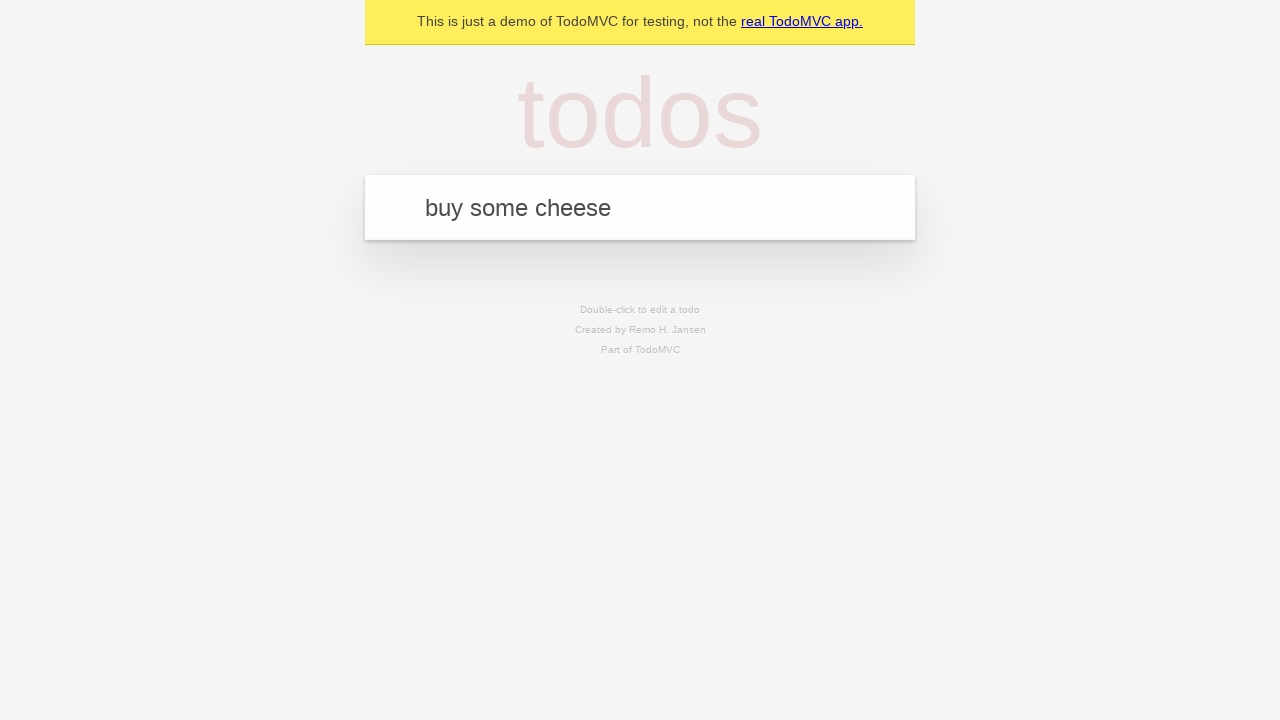

Pressed Enter to create first todo item on .new-todo
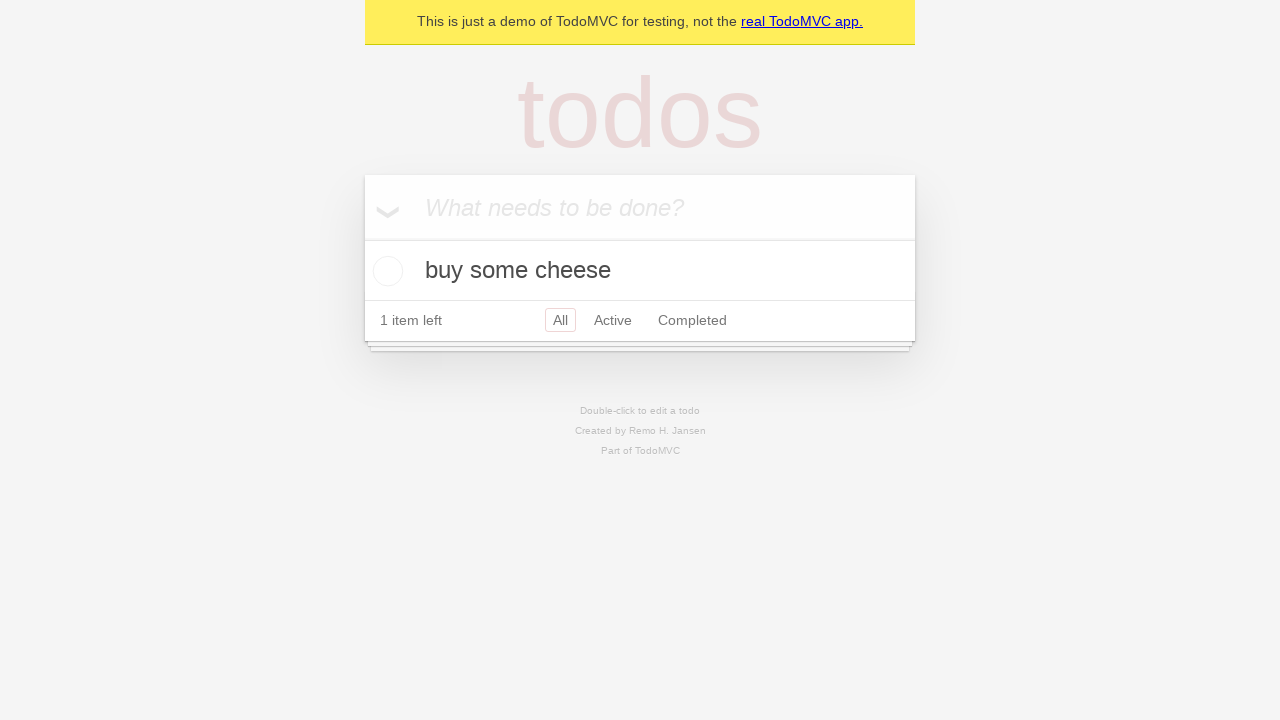

Filled new todo input with 'feed the cat' on .new-todo
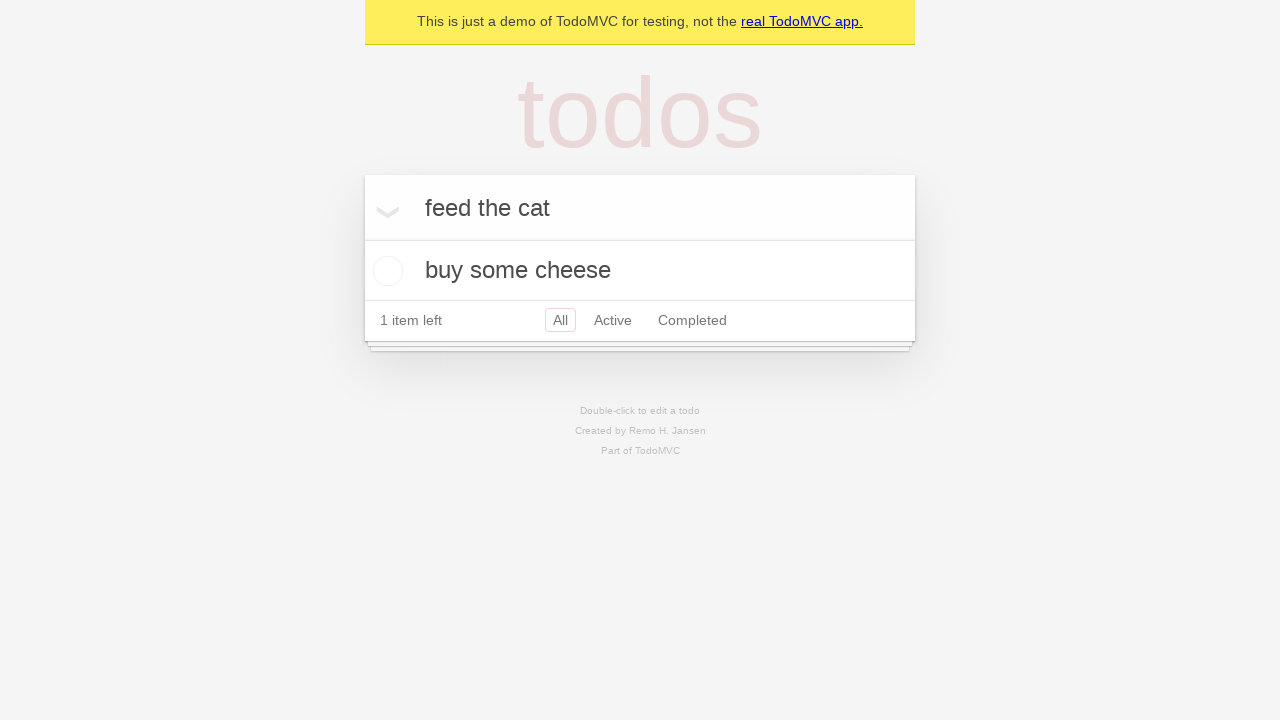

Pressed Enter to create second todo item on .new-todo
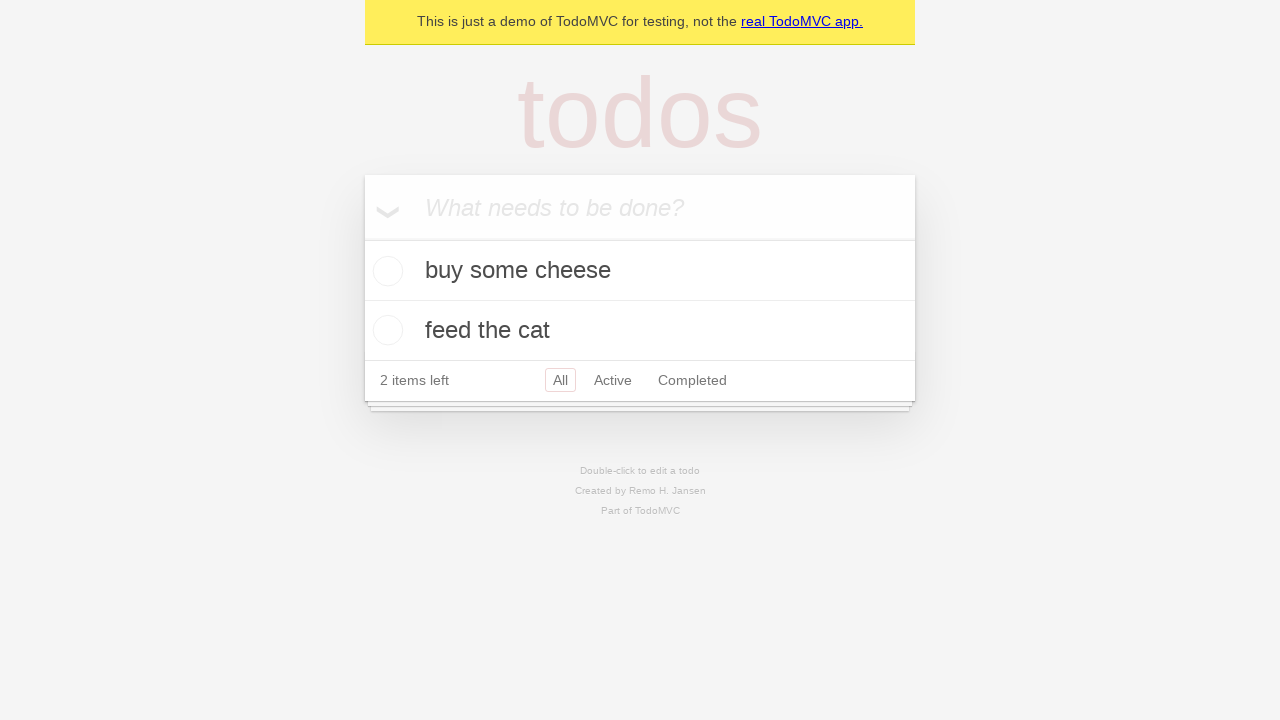

Waited for second todo item to appear in the list
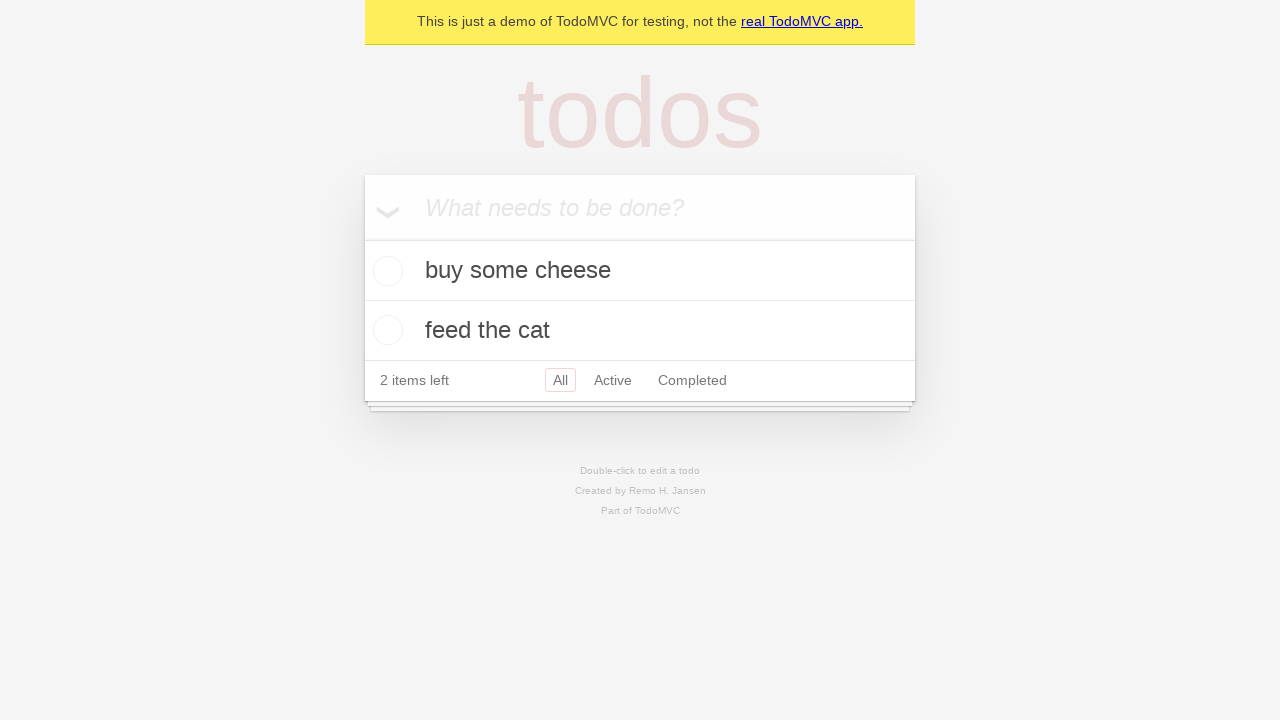

Selected first todo item from the list
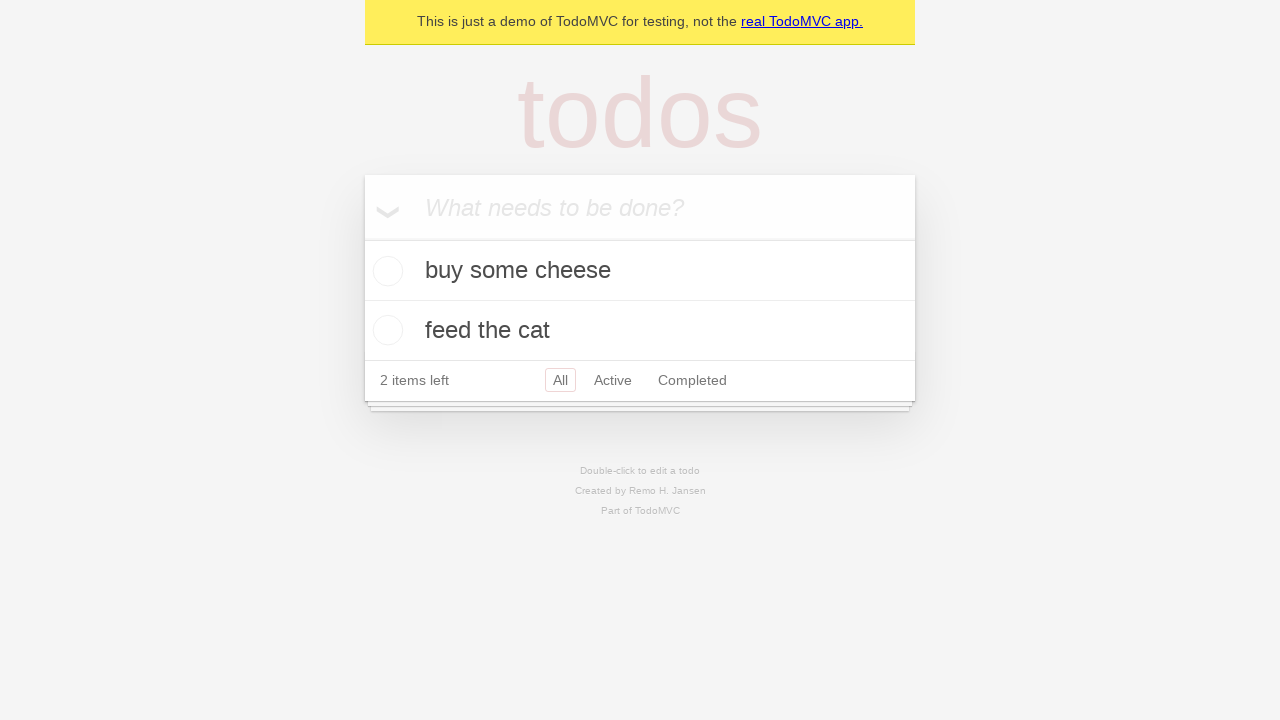

Marked first todo item as complete at (385, 271) on .todo-list li >> nth=0 >> .toggle
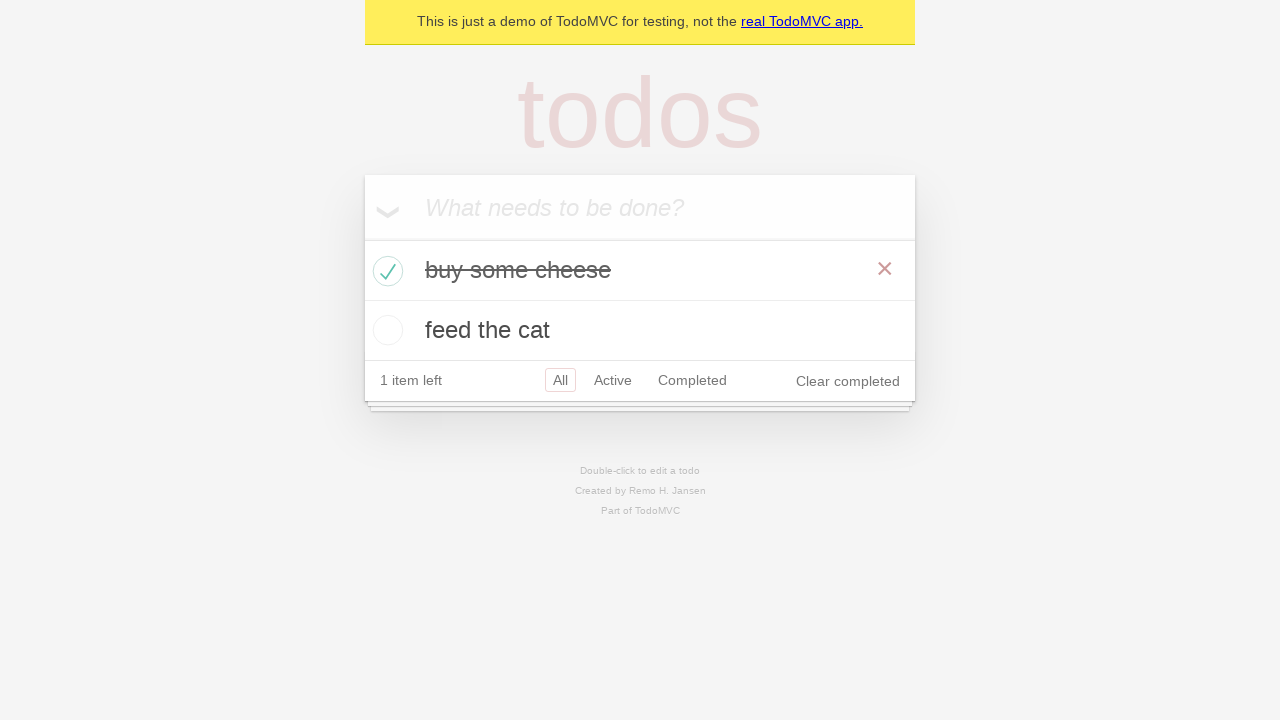

Unmarked first todo item as complete at (385, 271) on .todo-list li >> nth=0 >> .toggle
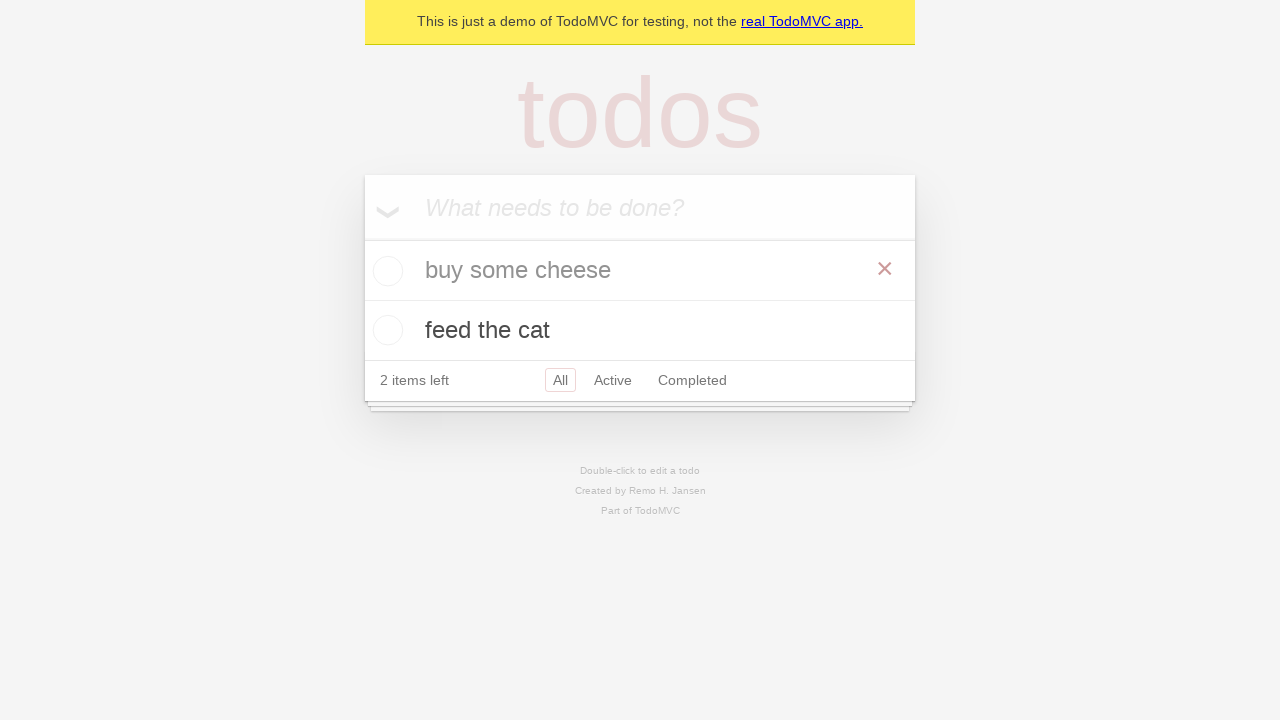

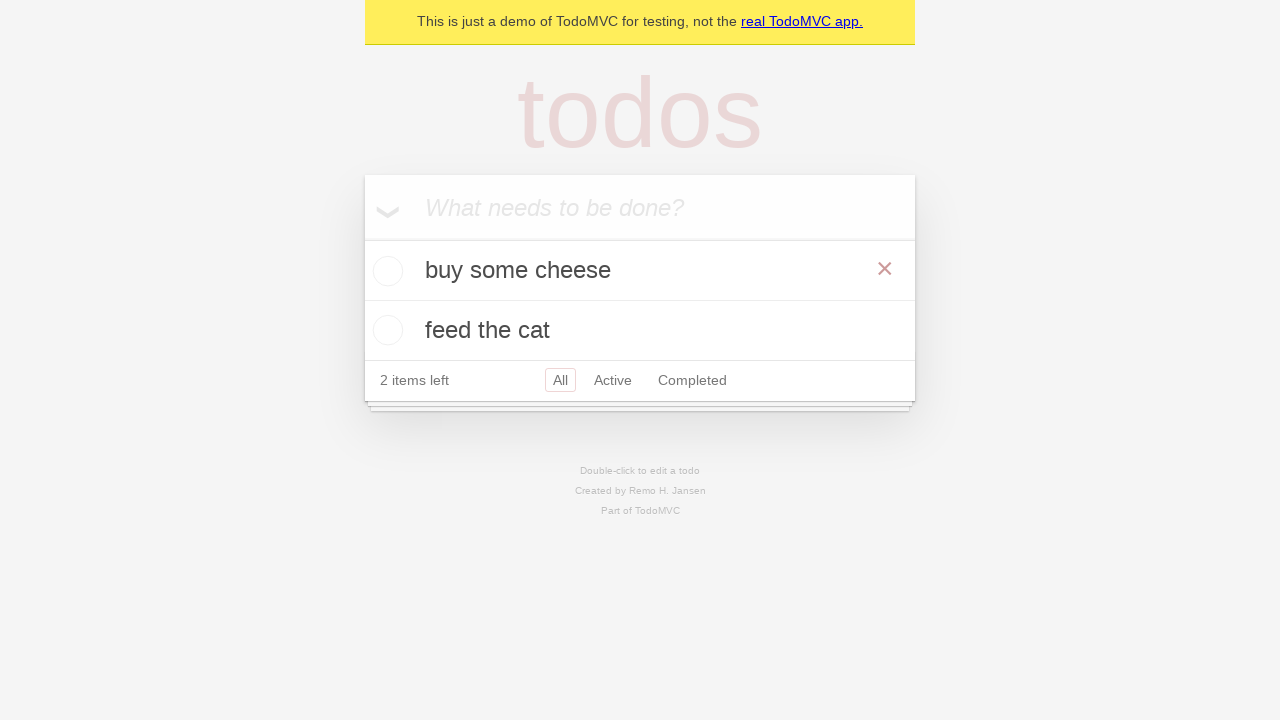